Tests nested frames by navigating through parent and child frames to verify child frame content

Starting URL: https://demoqa.com/nestedframes

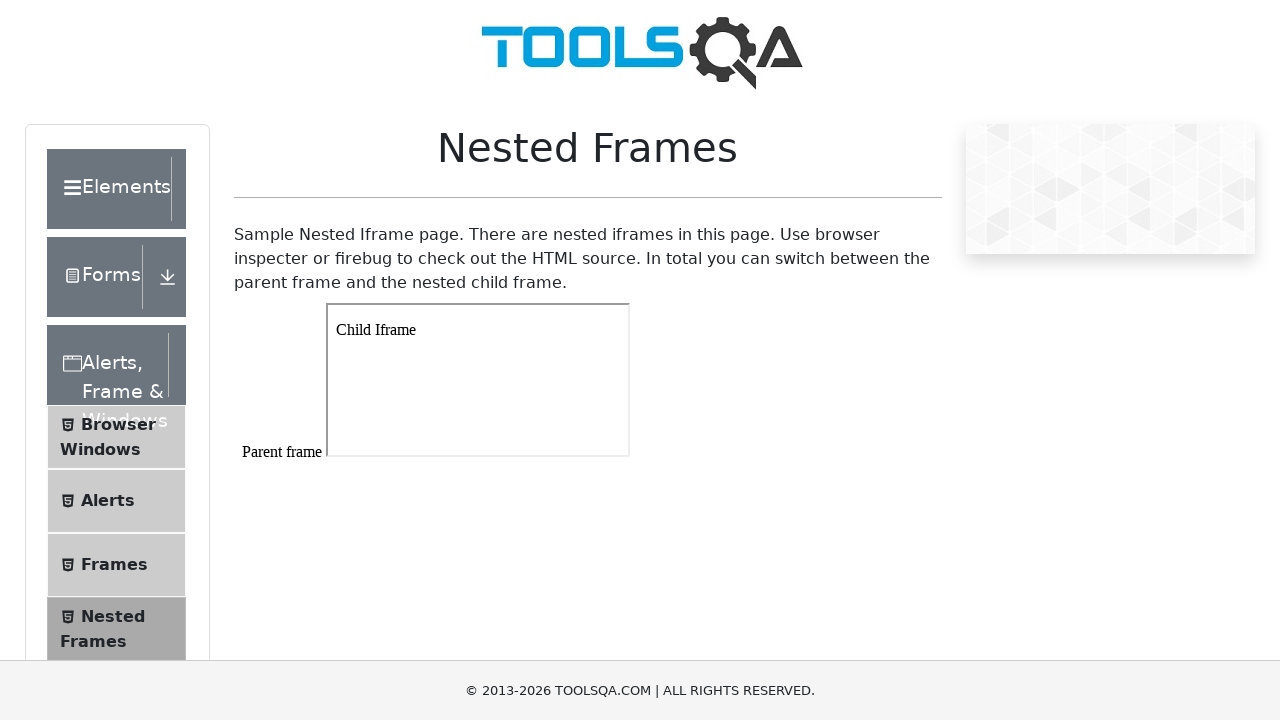

Navigated to nested frames test page
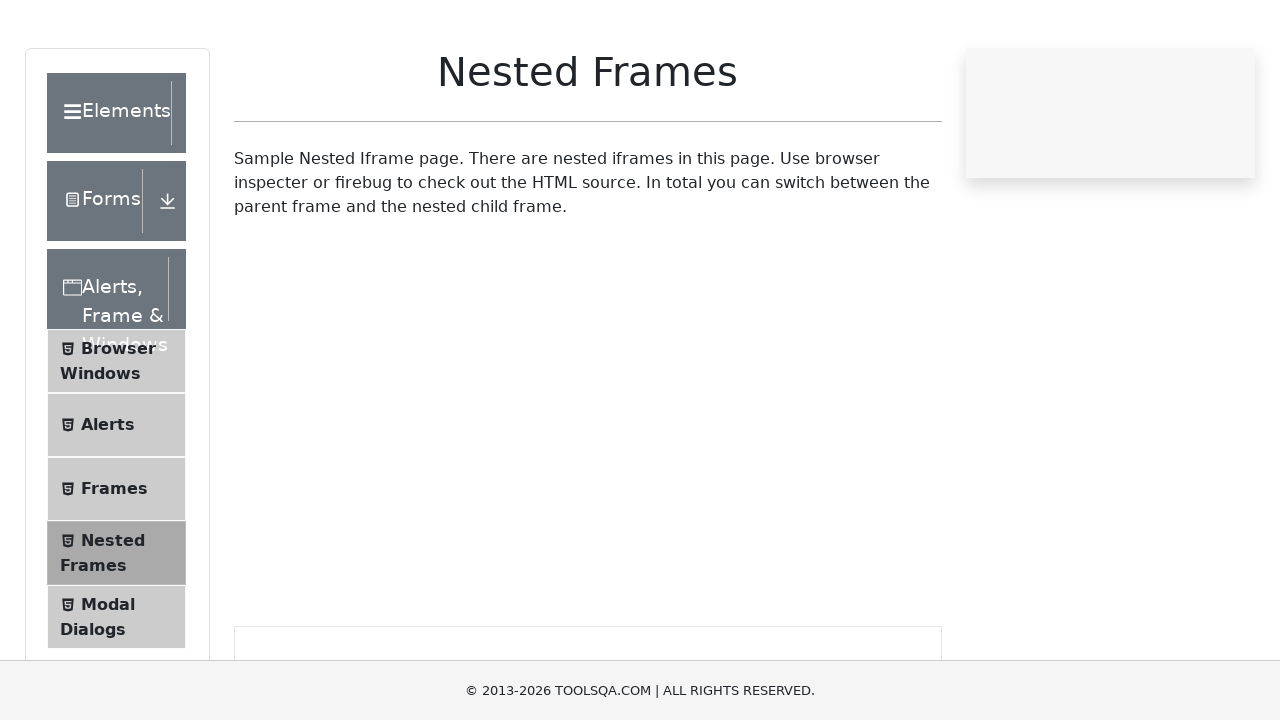

Located parent frame with id 'frame1'
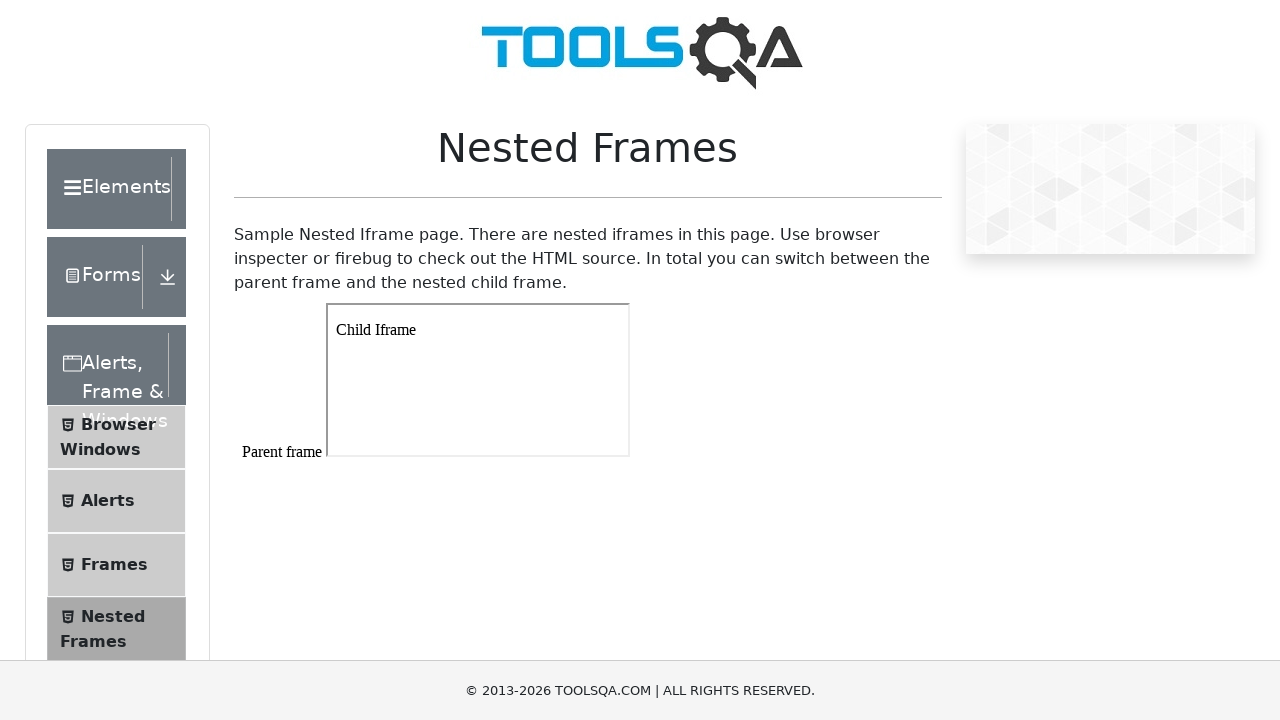

Located child frame within parent frame
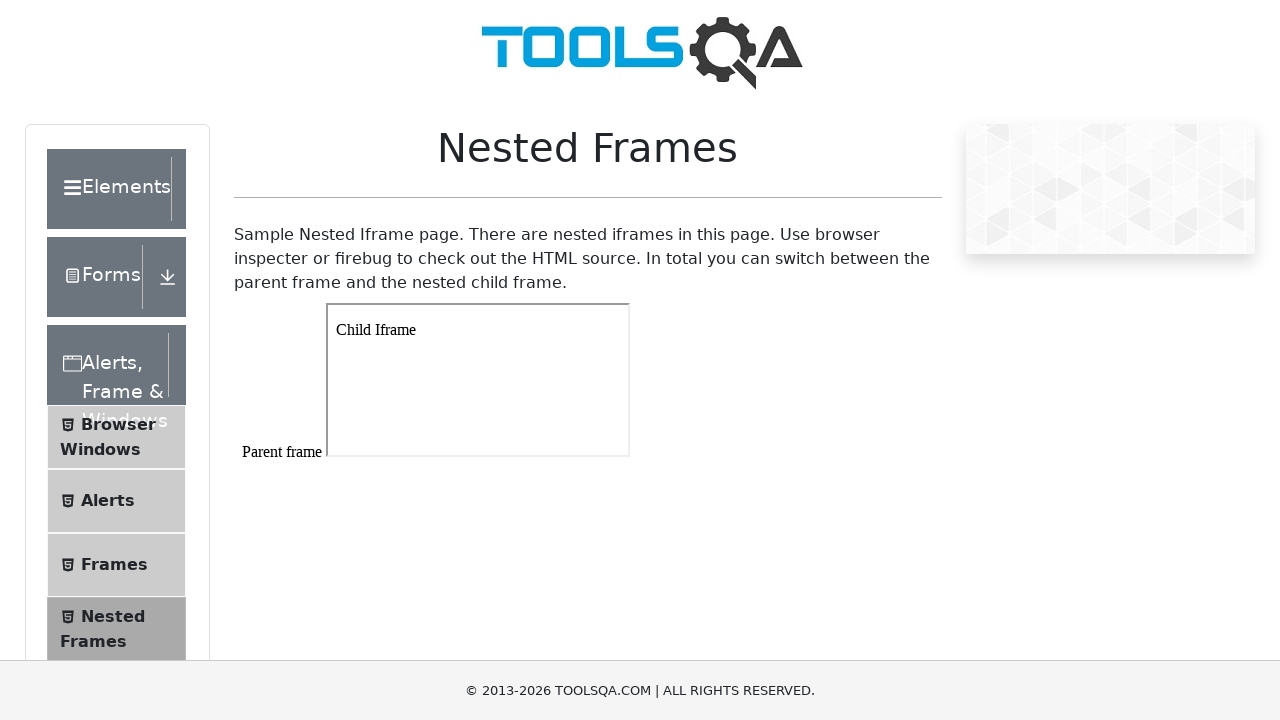

Retrieved text content from child frame body
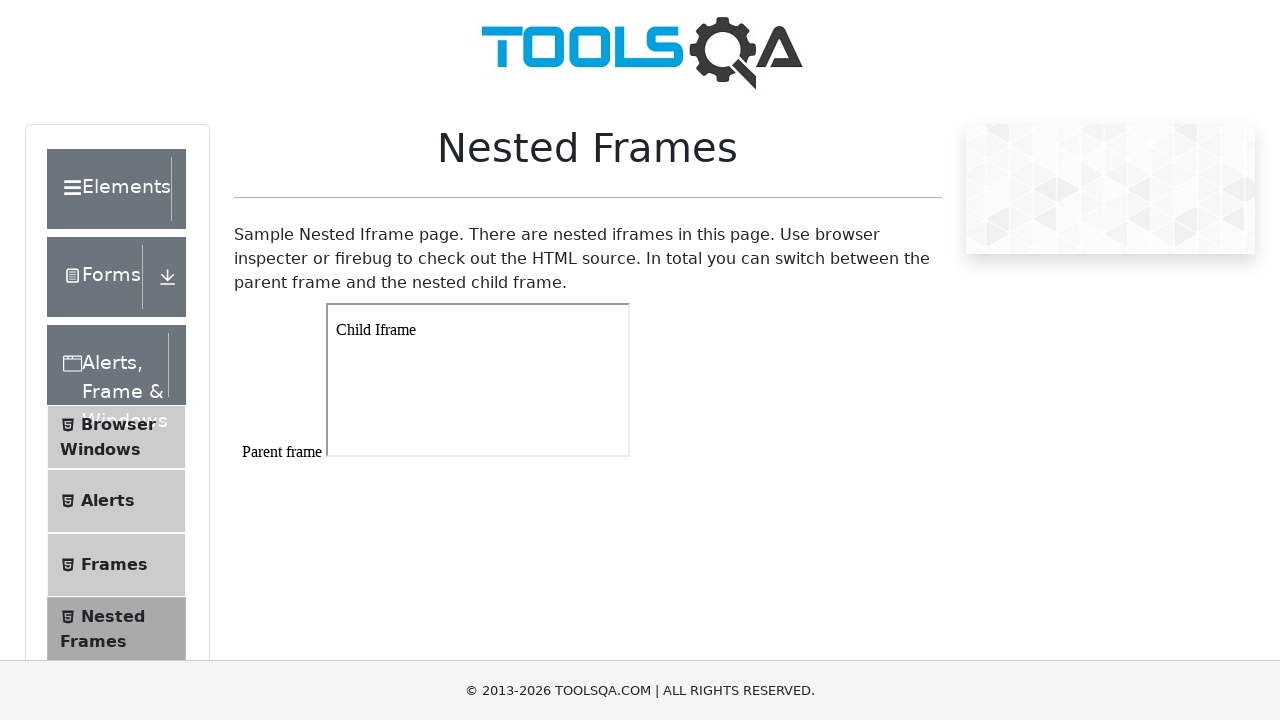

Verified child frame contains 'Child Iframe' text
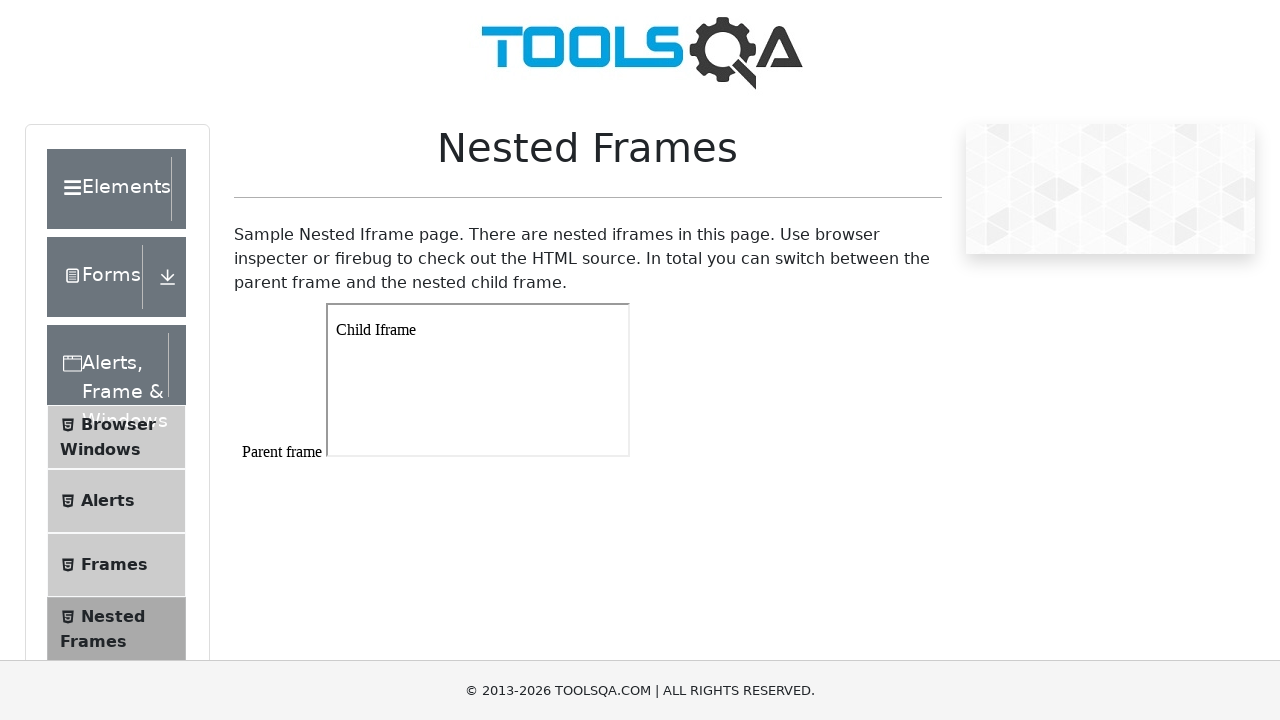

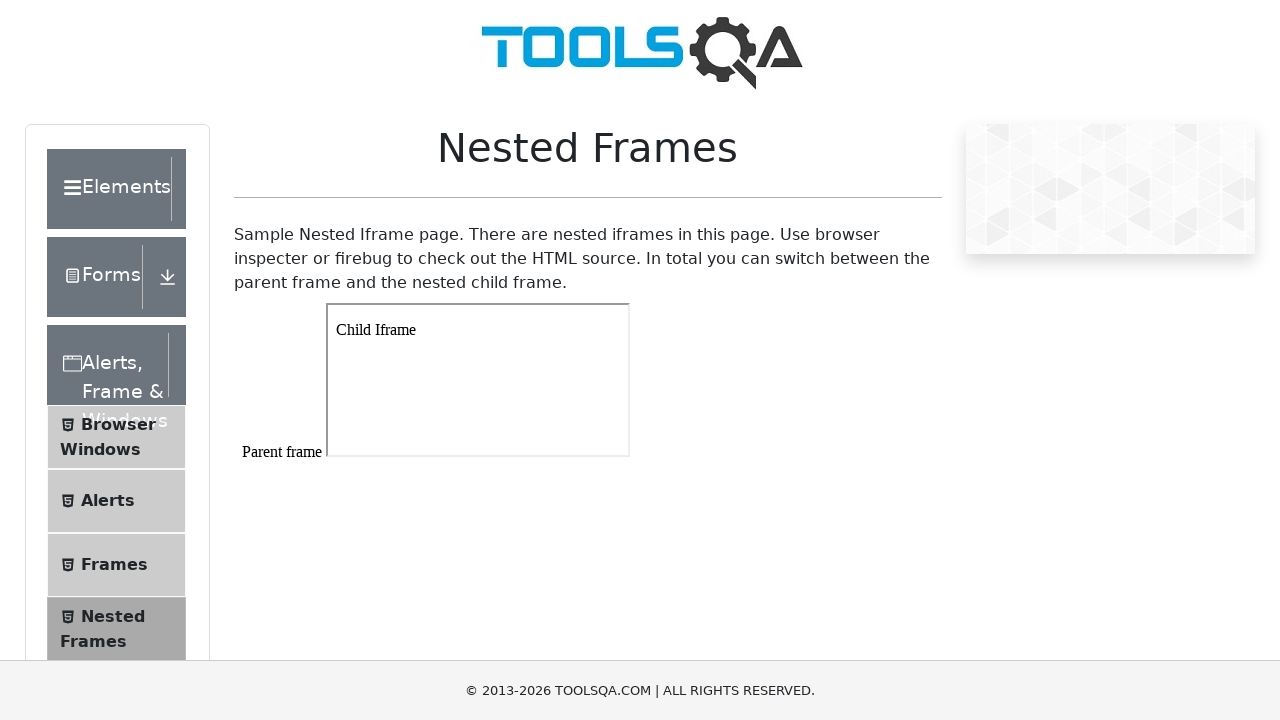